Tests character validation form with a long password (more than 7 characters)

Starting URL: https://testpages.eviltester.com/styled/apps/7charval/simple7charvalidation.html

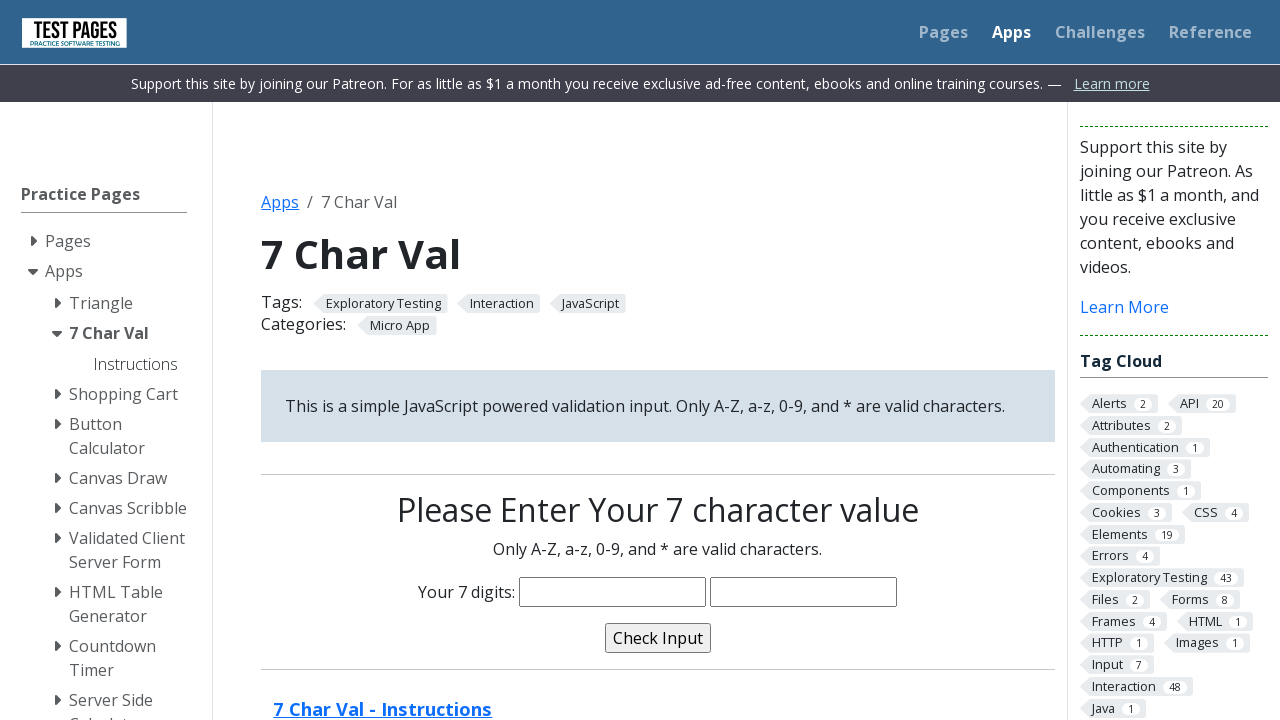

Filled characters field with long password 'mhameedreema123' (15 characters) on input[name='characters']
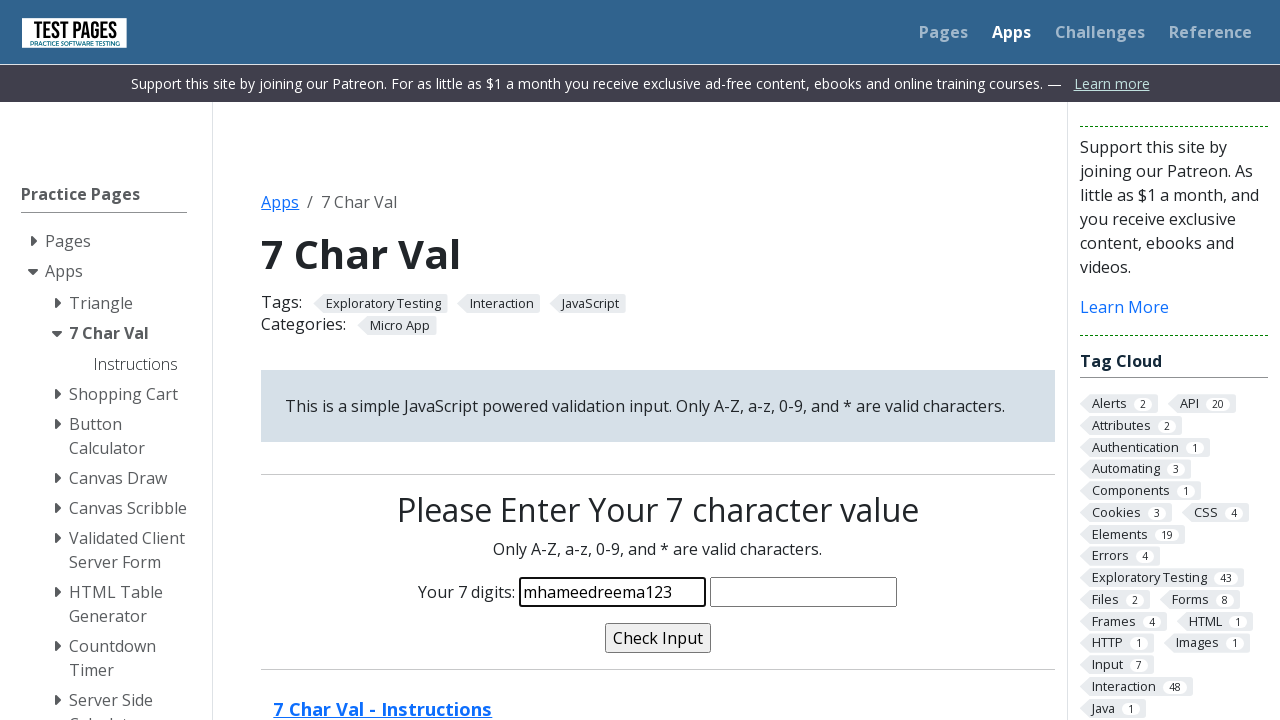

Clicked validate button at (658, 638) on input[name='validate']
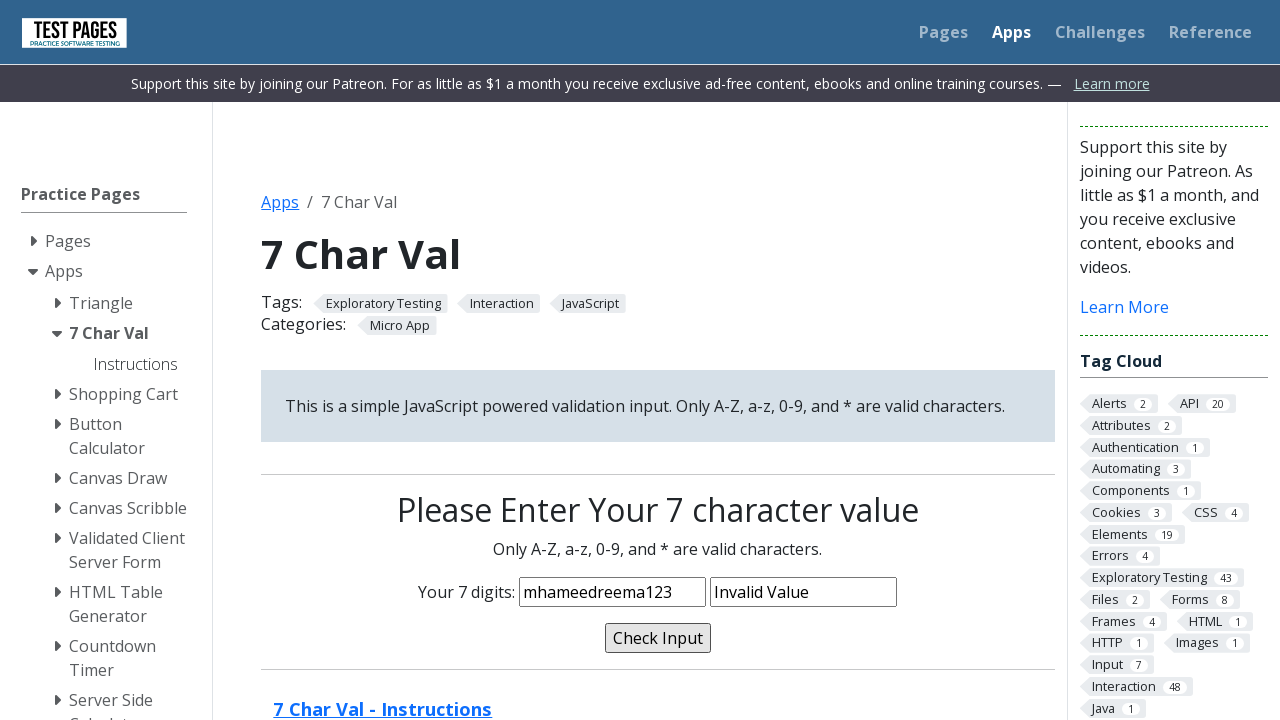

Validation message appeared on page
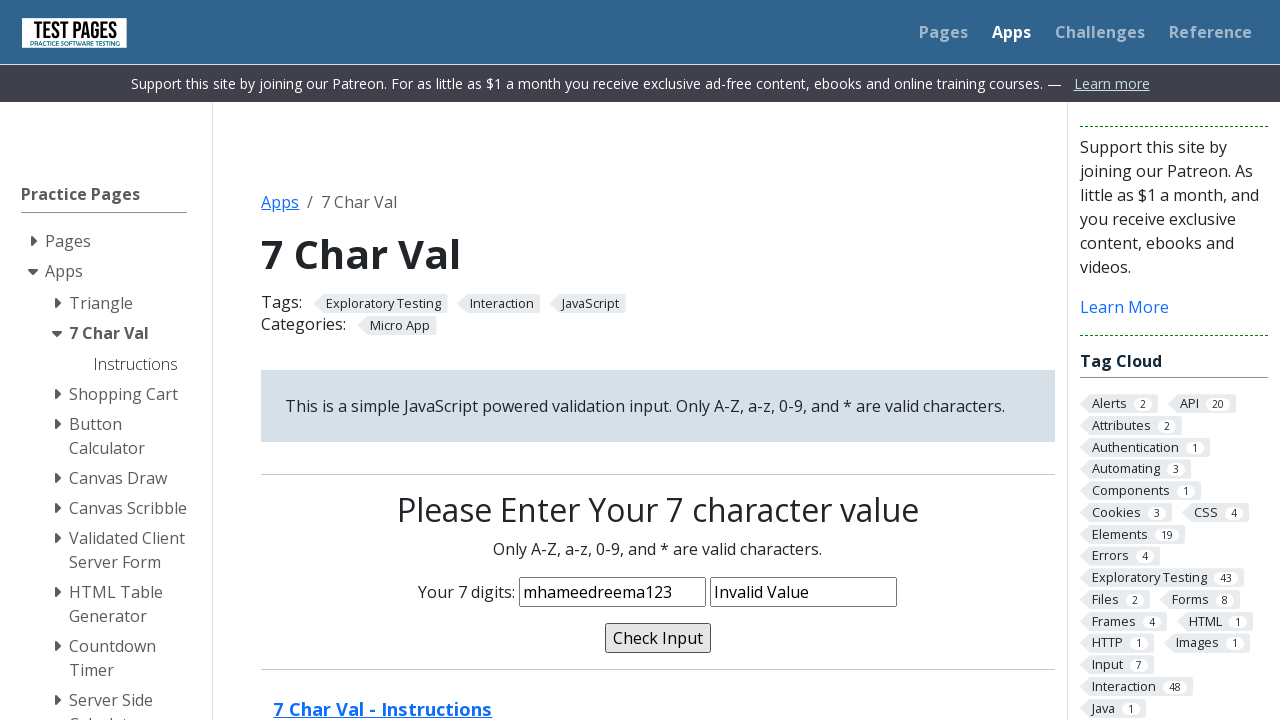

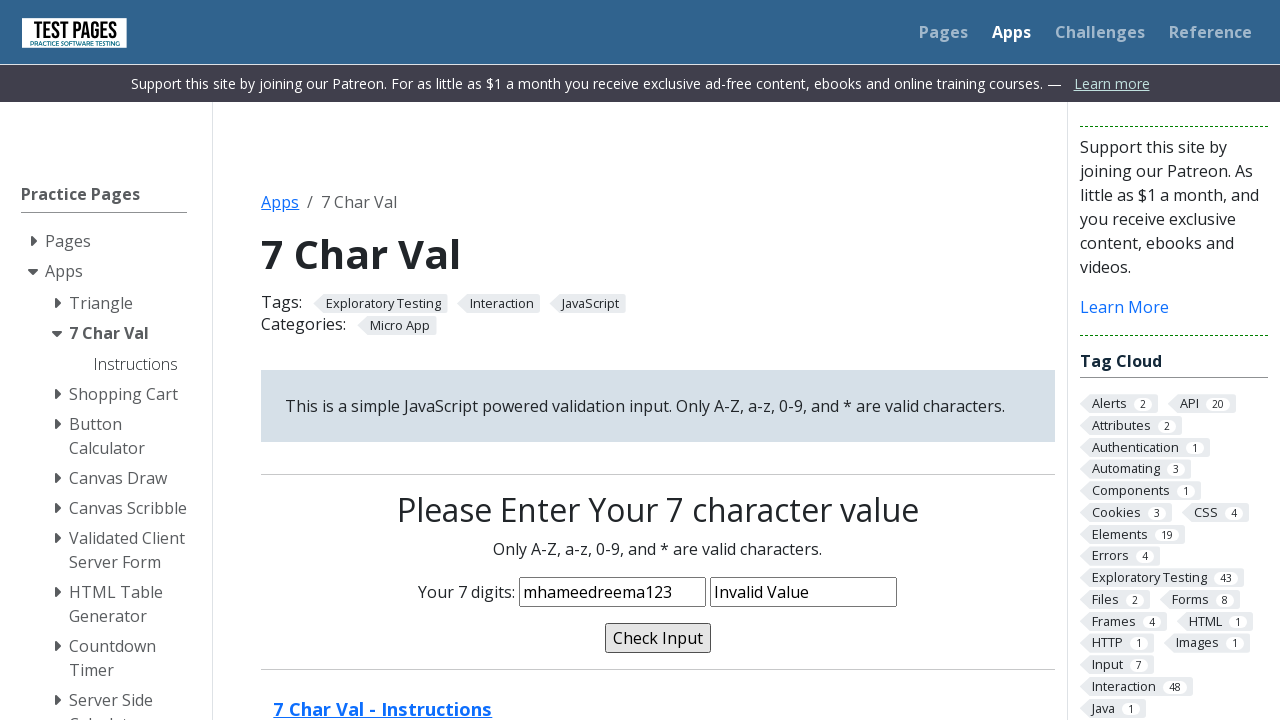